Navigates to an LMS website, clicks on "All Courses" link, and counts the number of courses displayed on the page

Starting URL: https://alchemy.hguy.co/lms

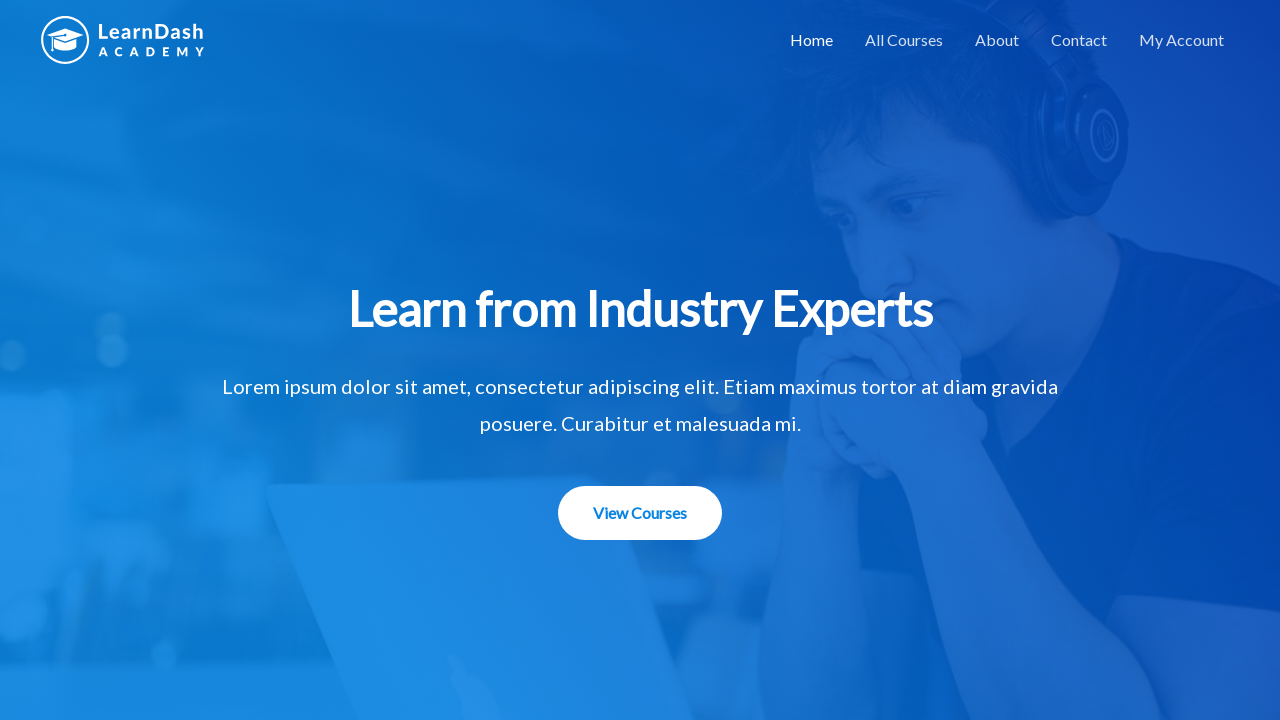

Clicked on 'All Courses' link at (904, 40) on xpath=//a[contains(text(),'All Courses')]
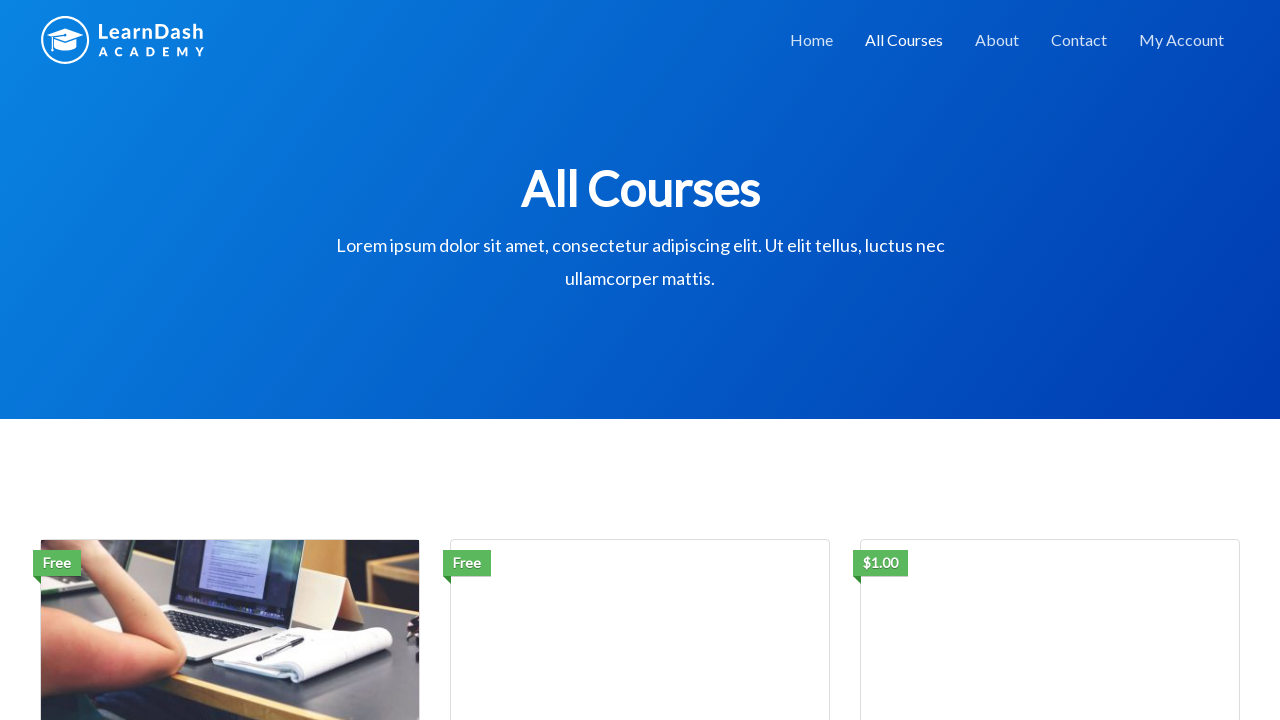

Waited for courses to load
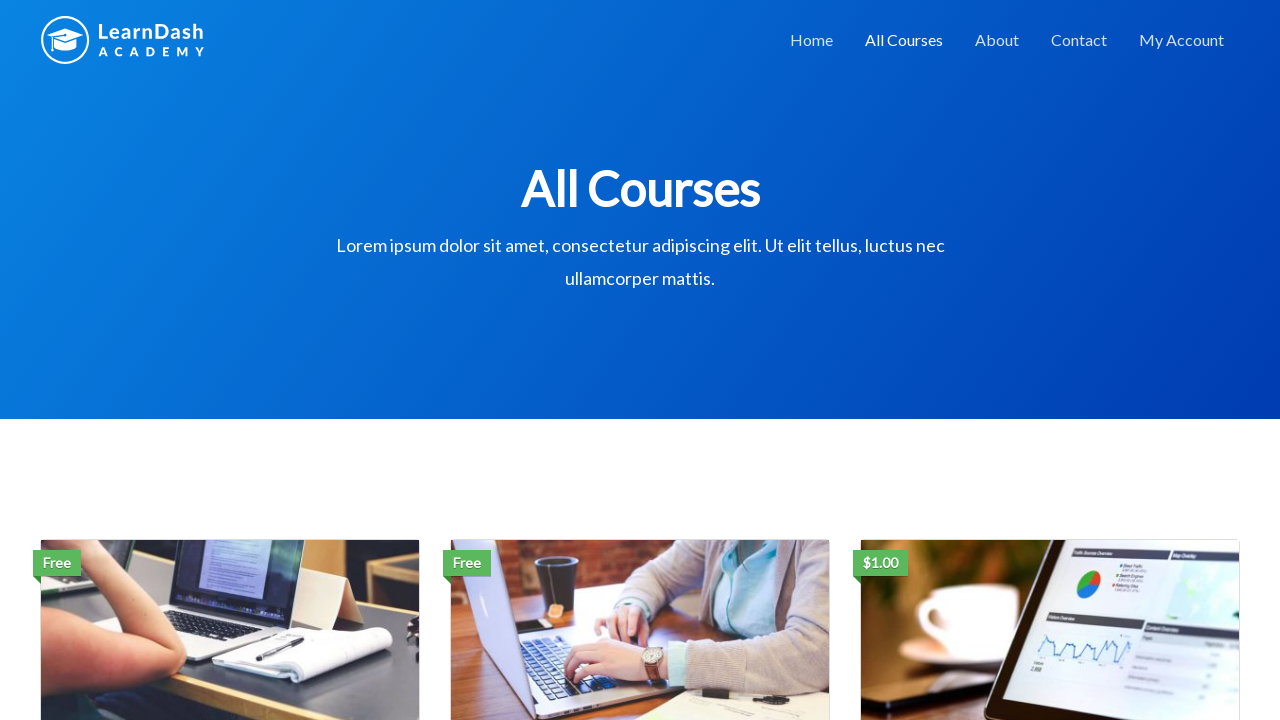

Retrieved page title: All Courses – Alchemy LMS
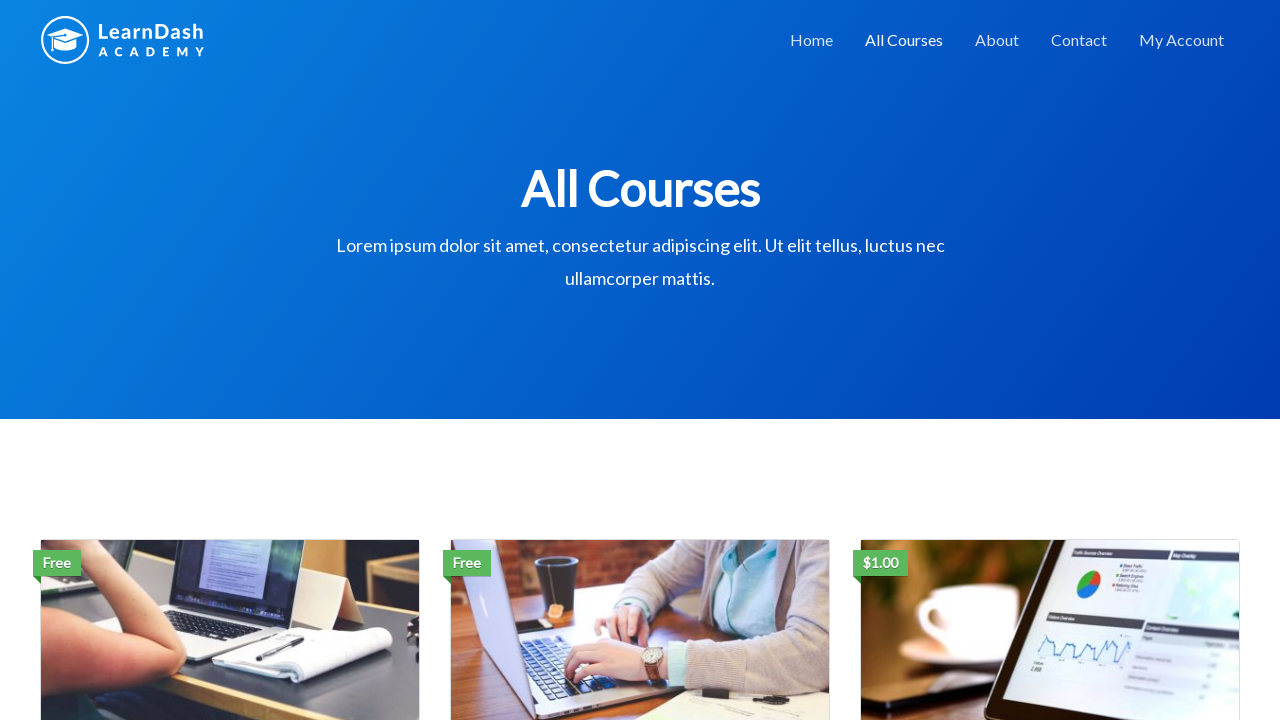

Counted number of courses: 3
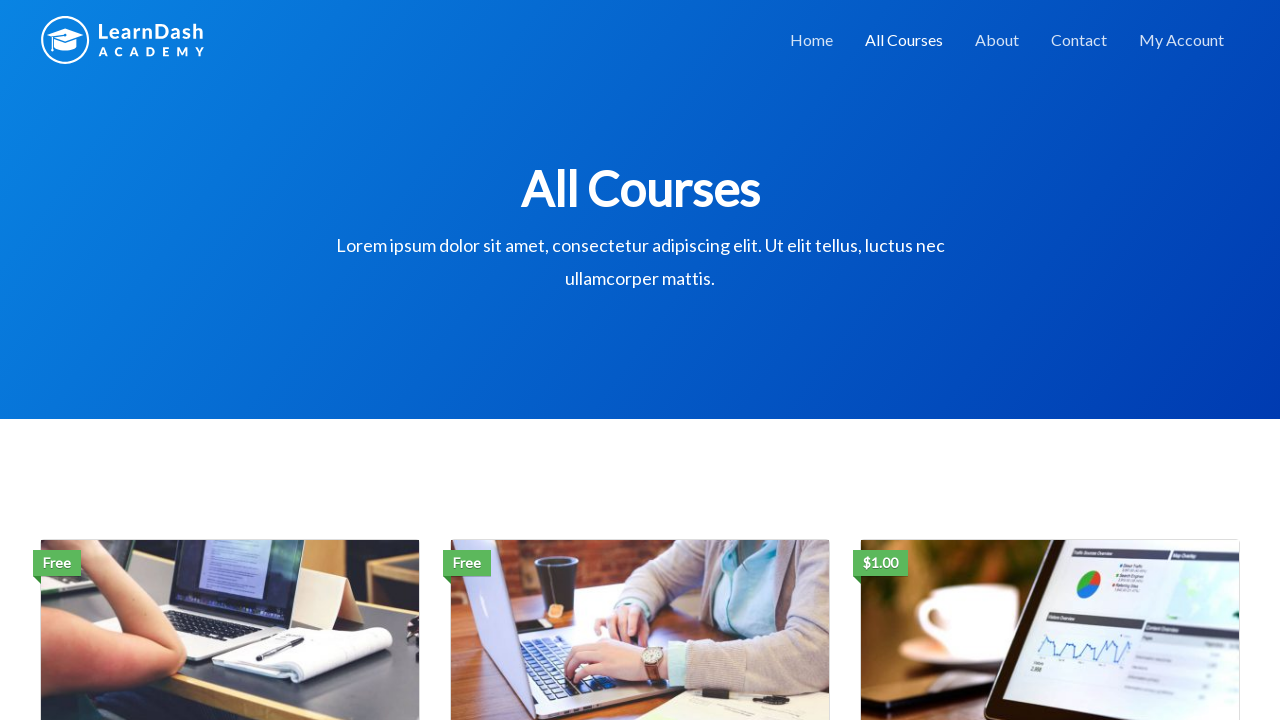

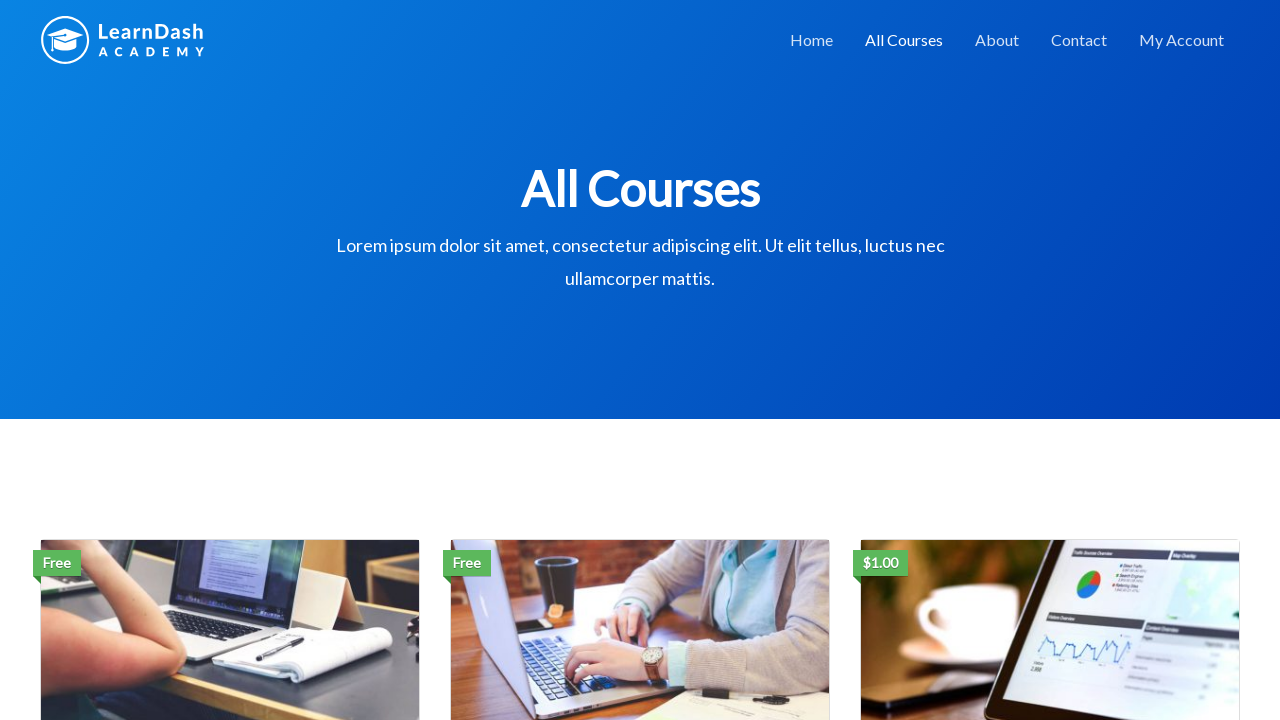